Tests JavaScript confirmation alert handling by clicking a button to trigger the alert, accepting it, and verifying the result message displays "You clicked: Ok"

Starting URL: http://the-internet.herokuapp.com/javascript_alerts

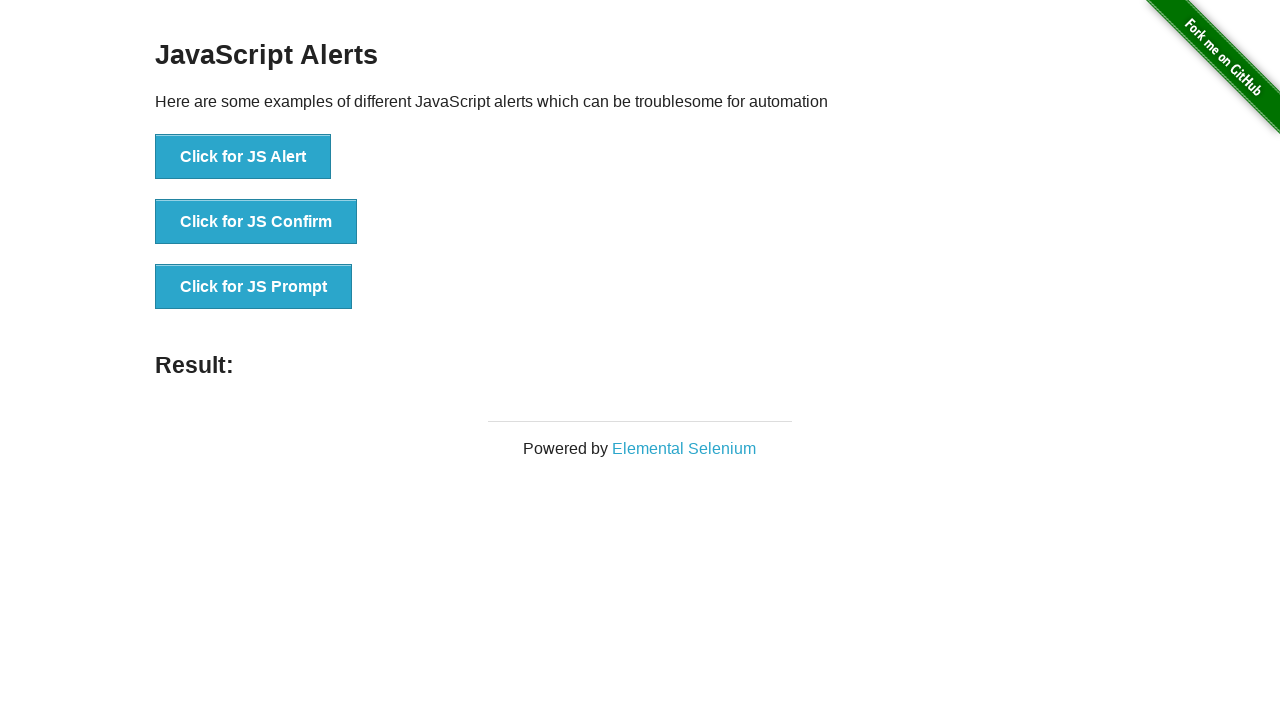

Set up dialog handler to accept confirmation alert
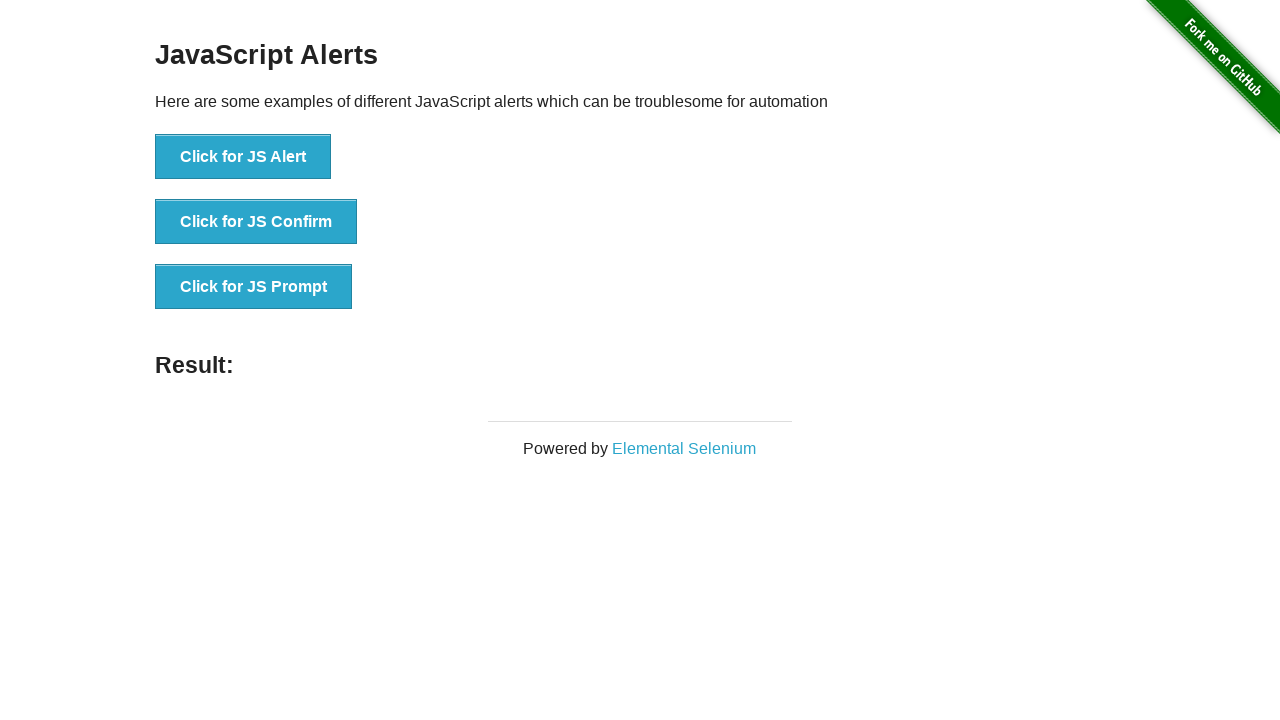

Clicked button to trigger JavaScript confirmation alert at (256, 222) on .example li:nth-child(2) button
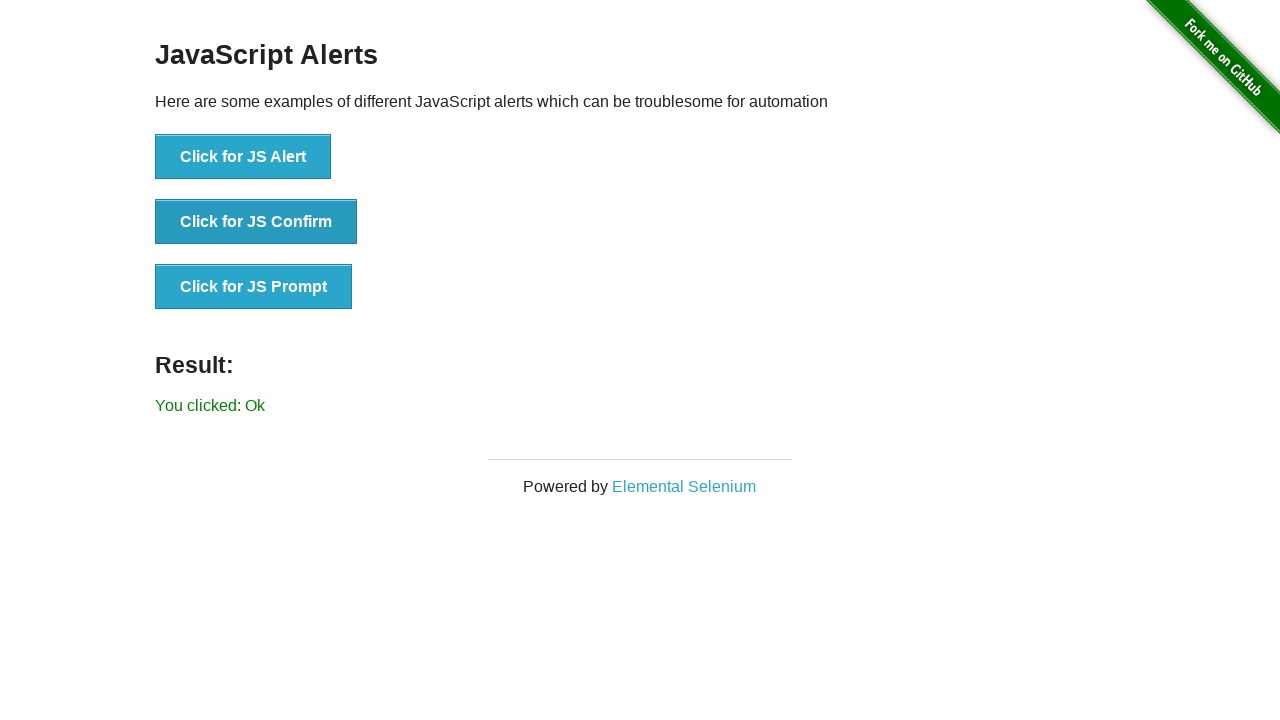

Result message appeared after accepting alert
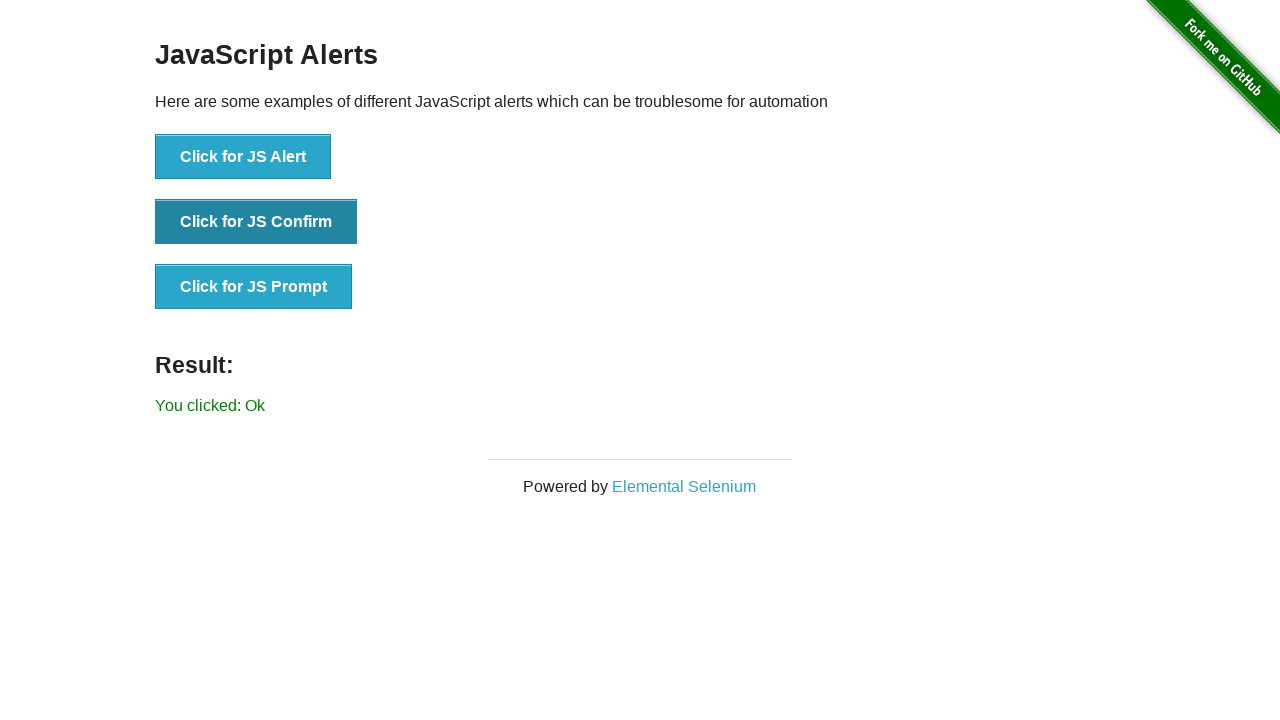

Retrieved result text from page
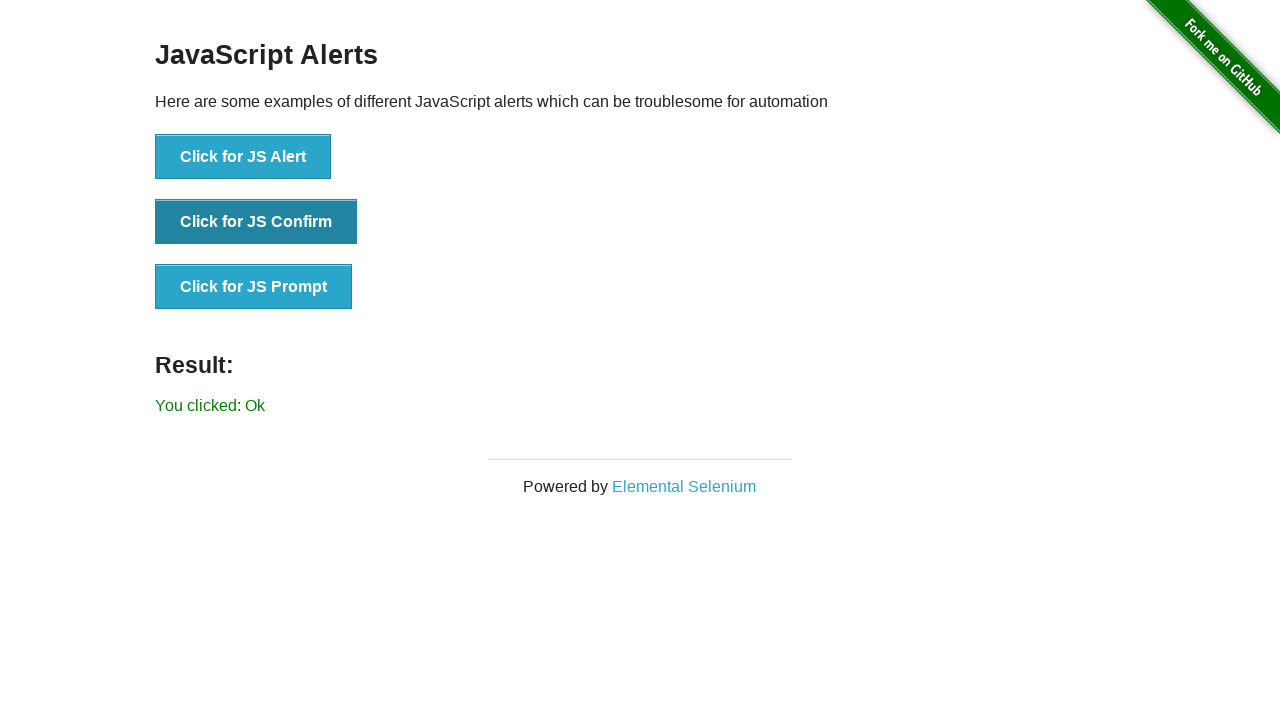

Verified result text displays 'You clicked: Ok'
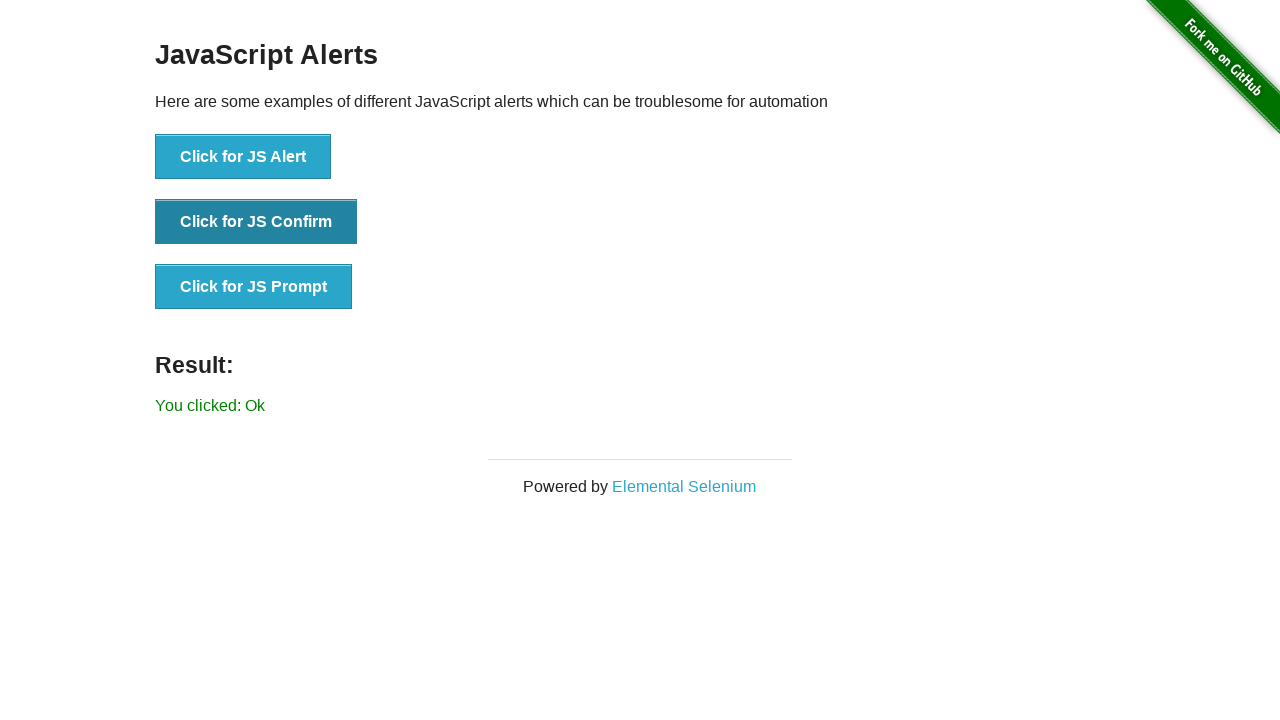

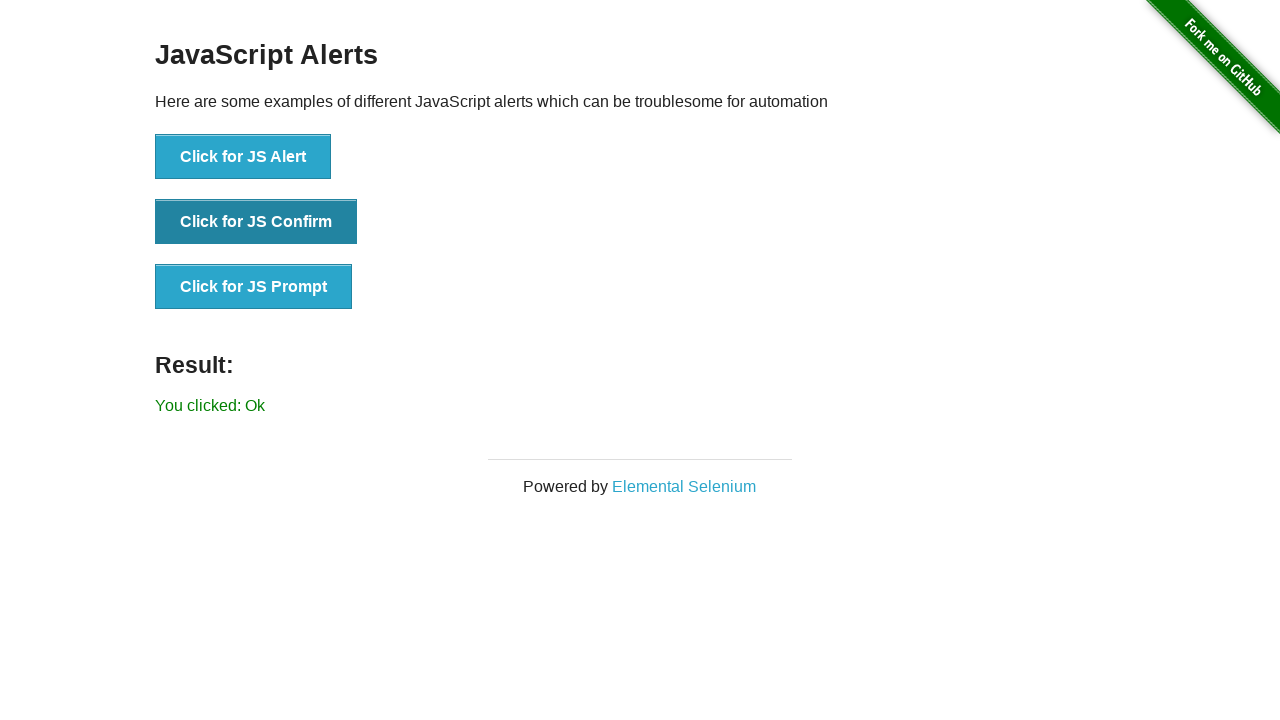